Tests text field interaction by checking if it's enabled and entering text

Starting URL: http://antoniotrindade.com.br/treinoautomacao/elementsweb.html

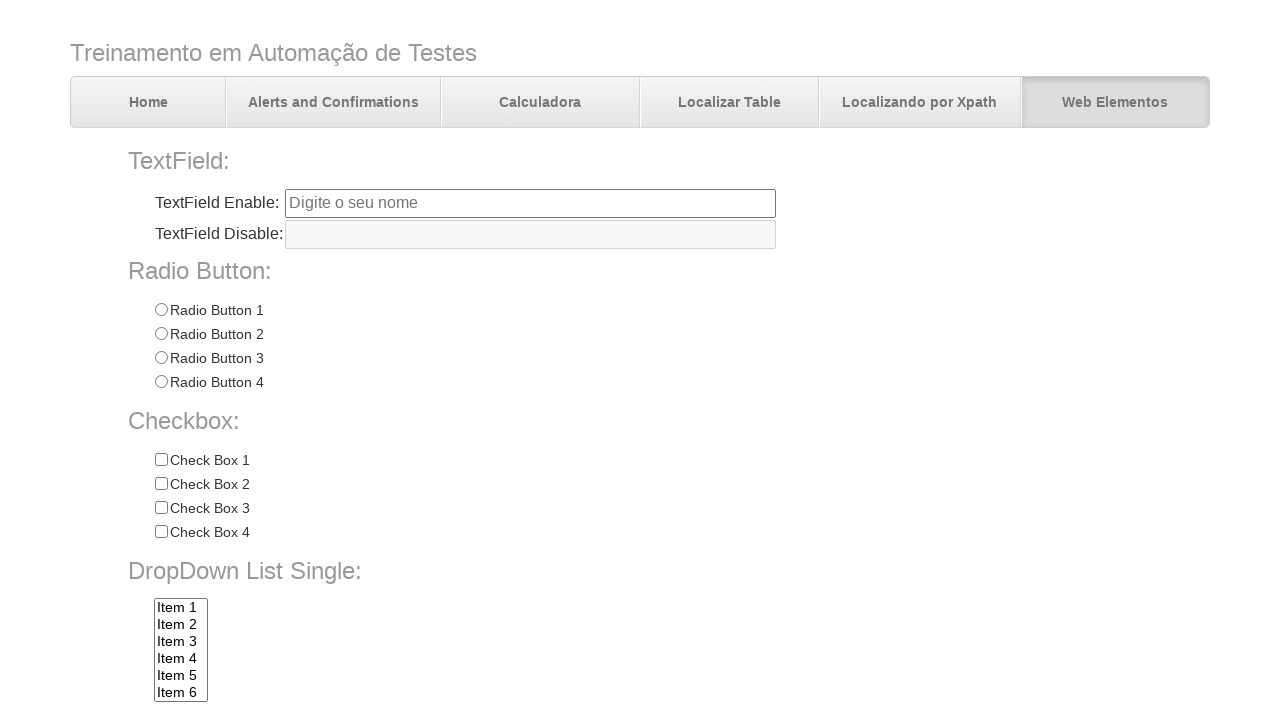

Navigated to elements web page
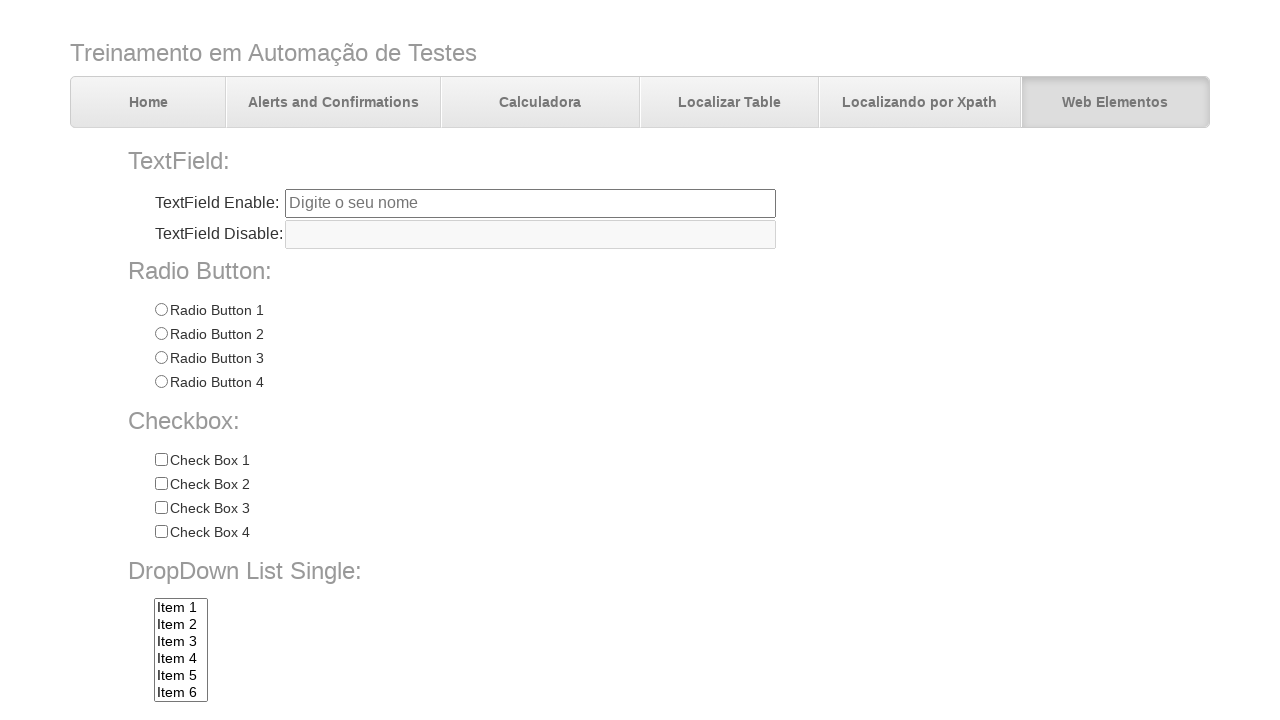

Located text field with name 'txtbox1'
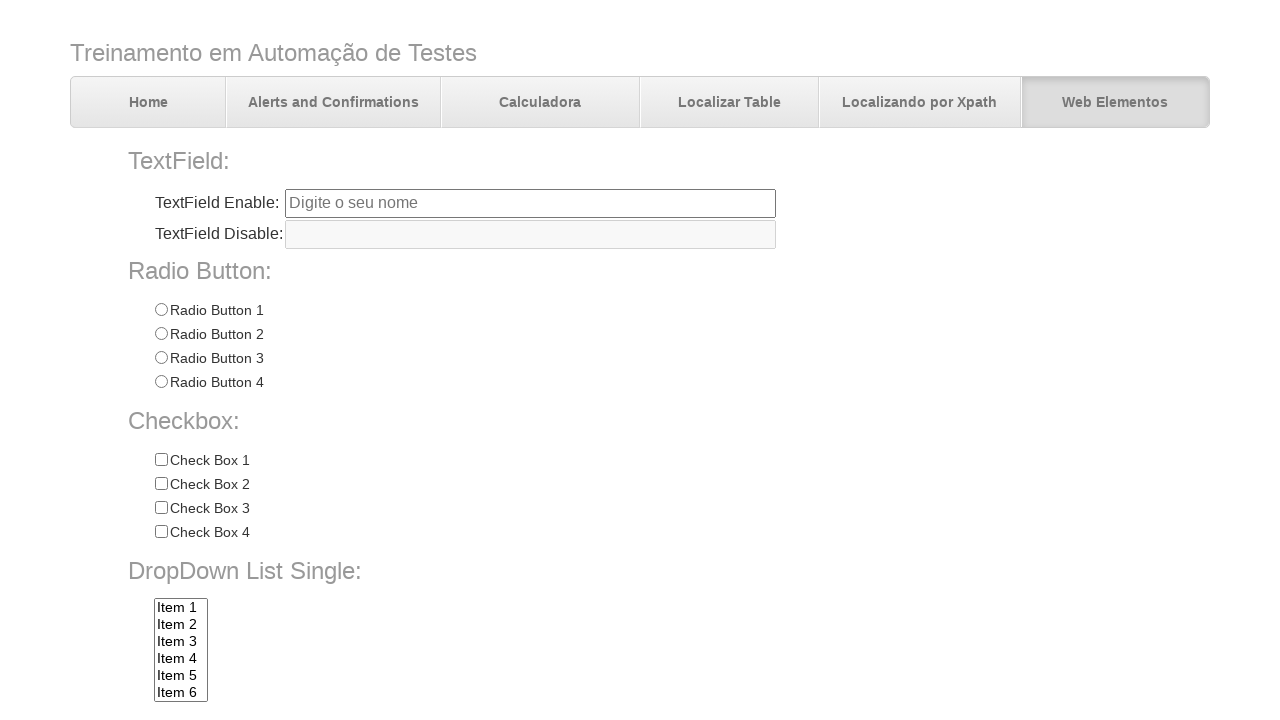

Verified that text field is enabled
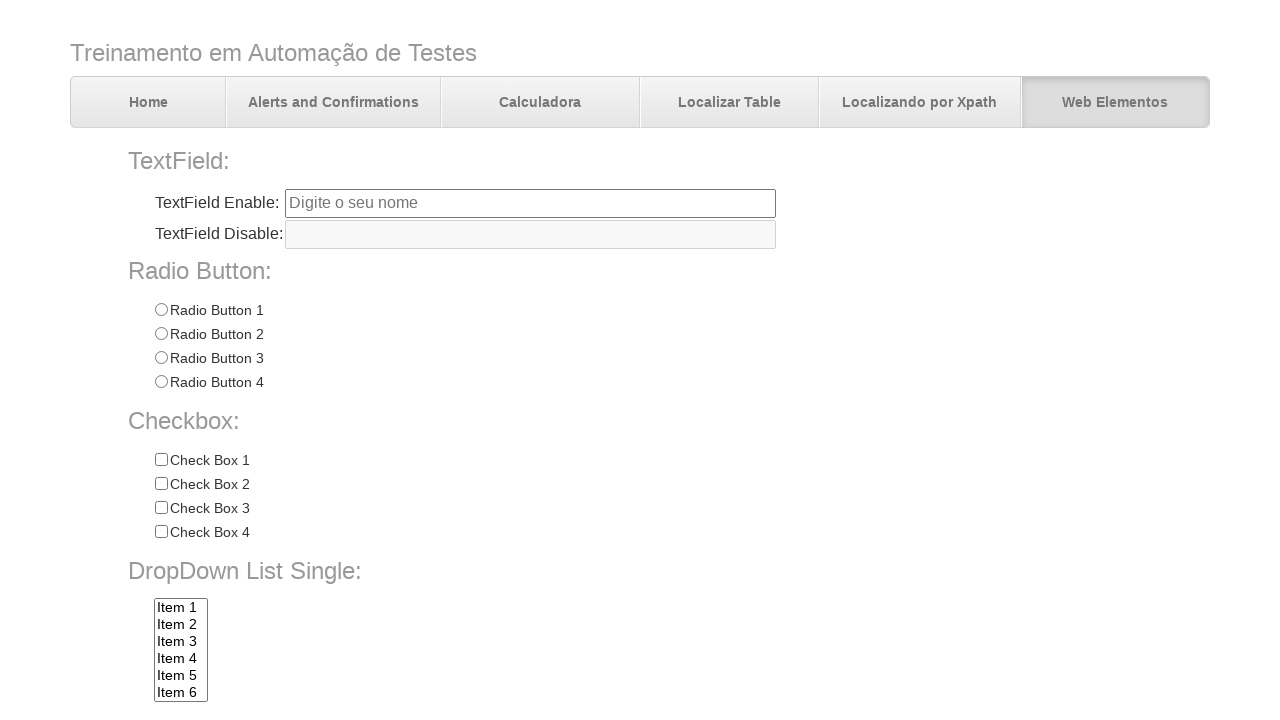

Filled text field with 'Antônio' on input[name='txtbox1']
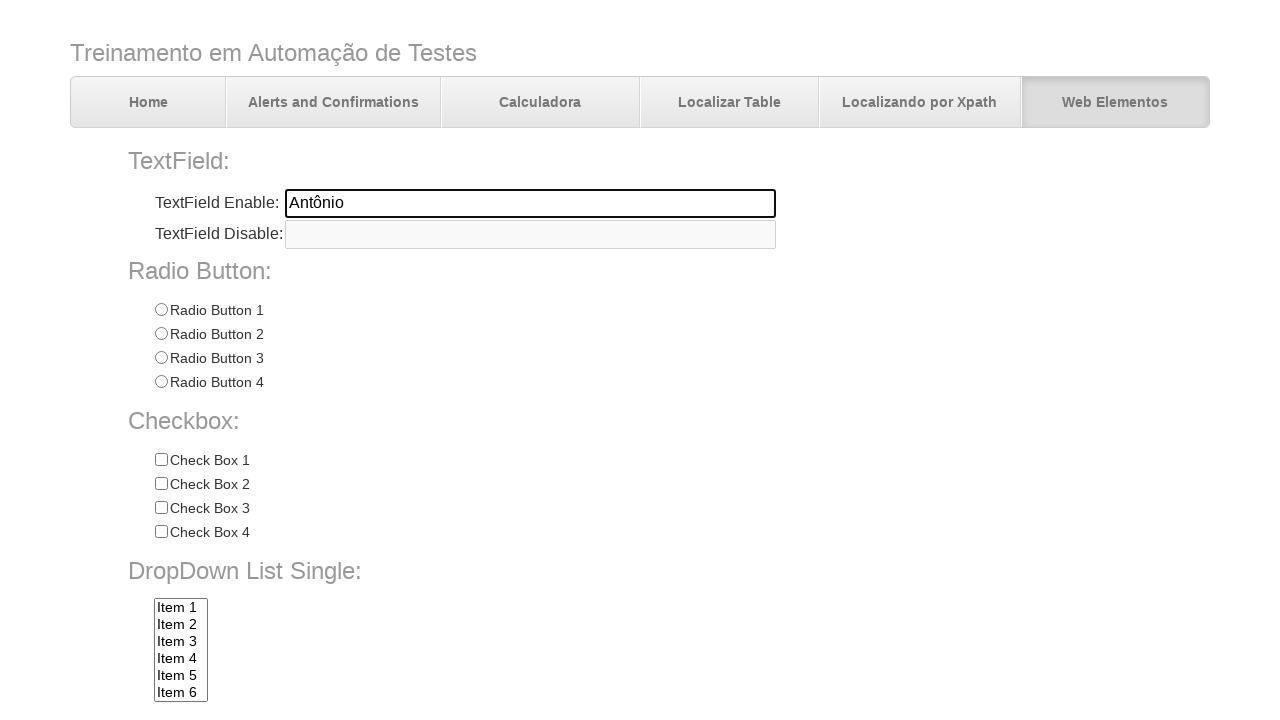

Verified that text field contains 'Antônio'
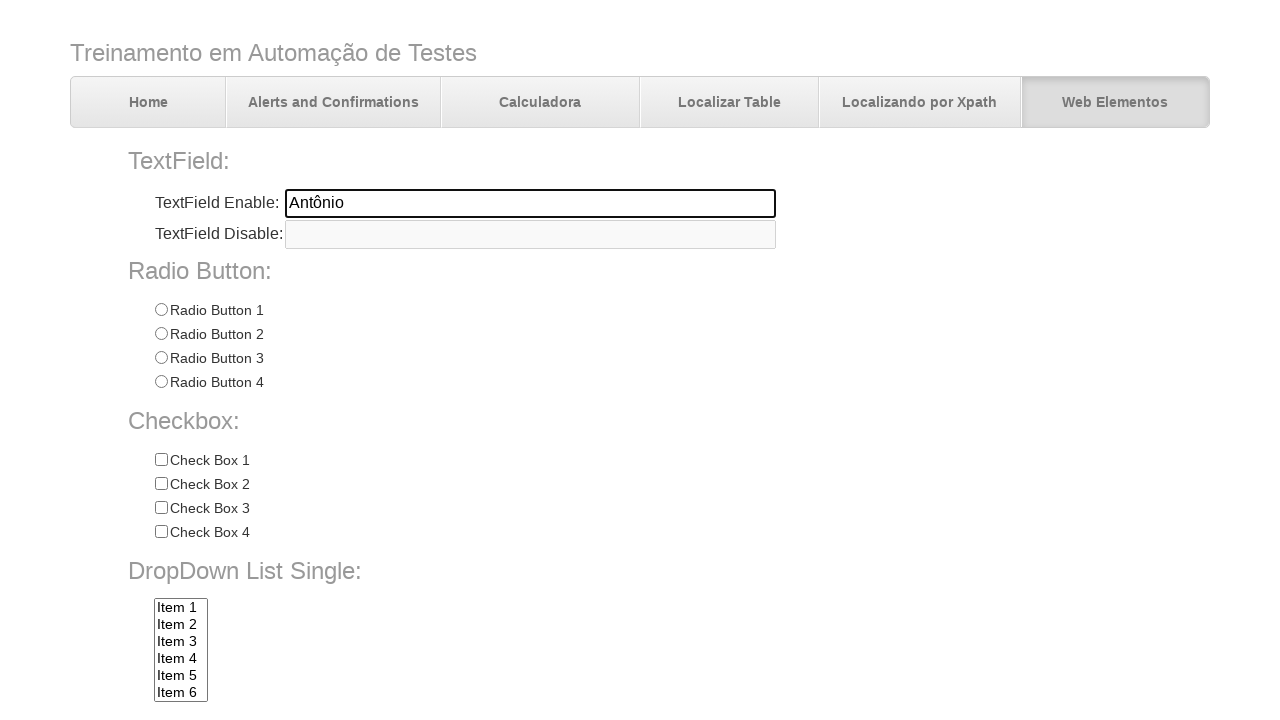

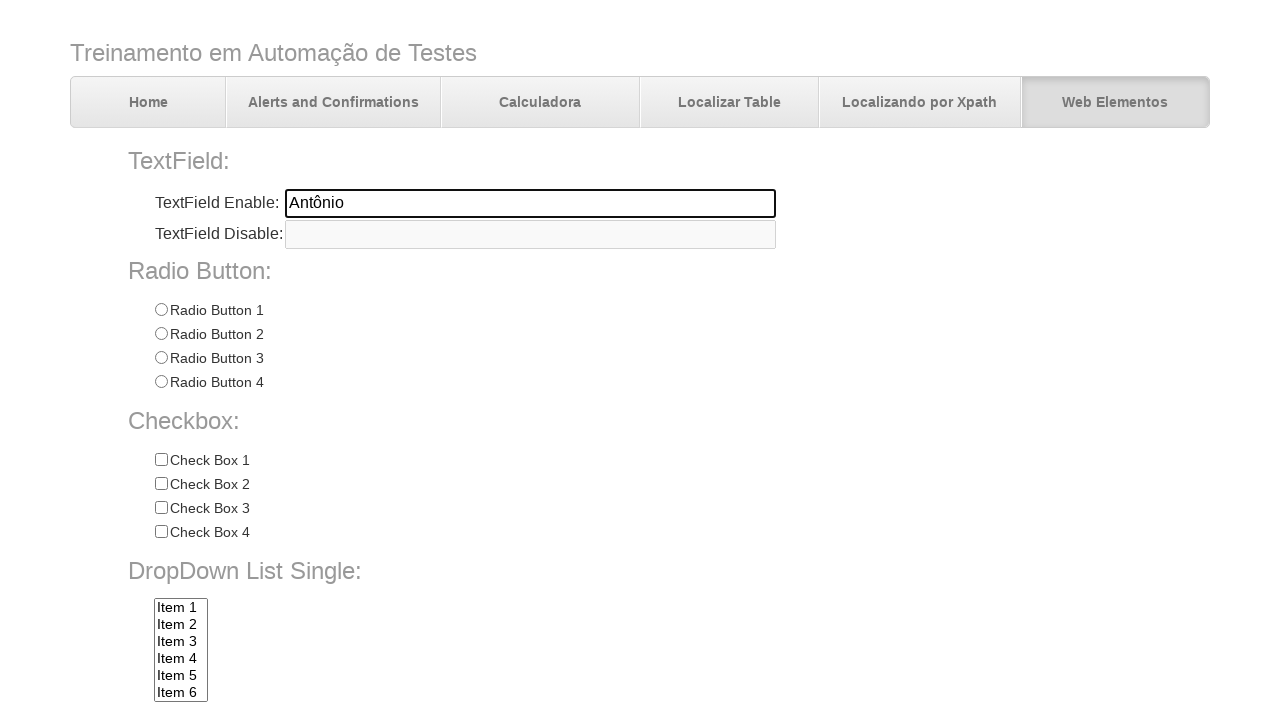